Tests drag and drop functionality by dragging an element to a drop zone

Starting URL: https://demoqa.com/droppable/

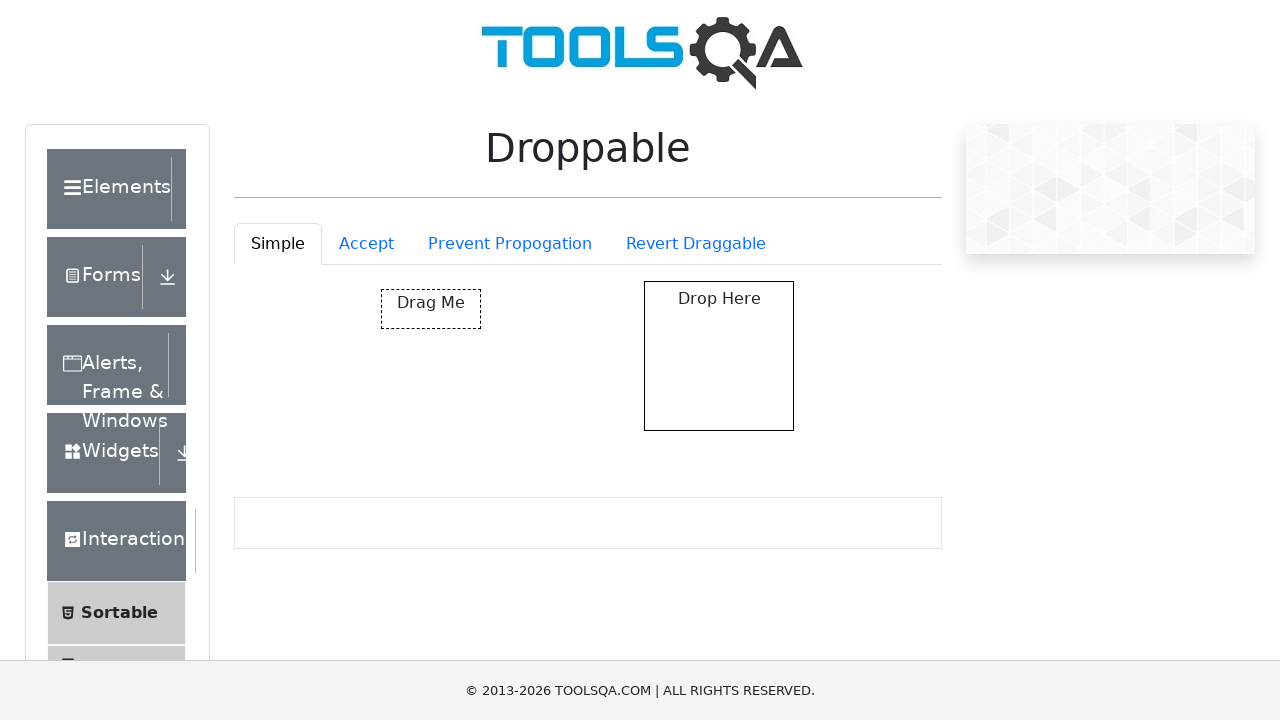

Dragged draggable element to droppable zone at (719, 356)
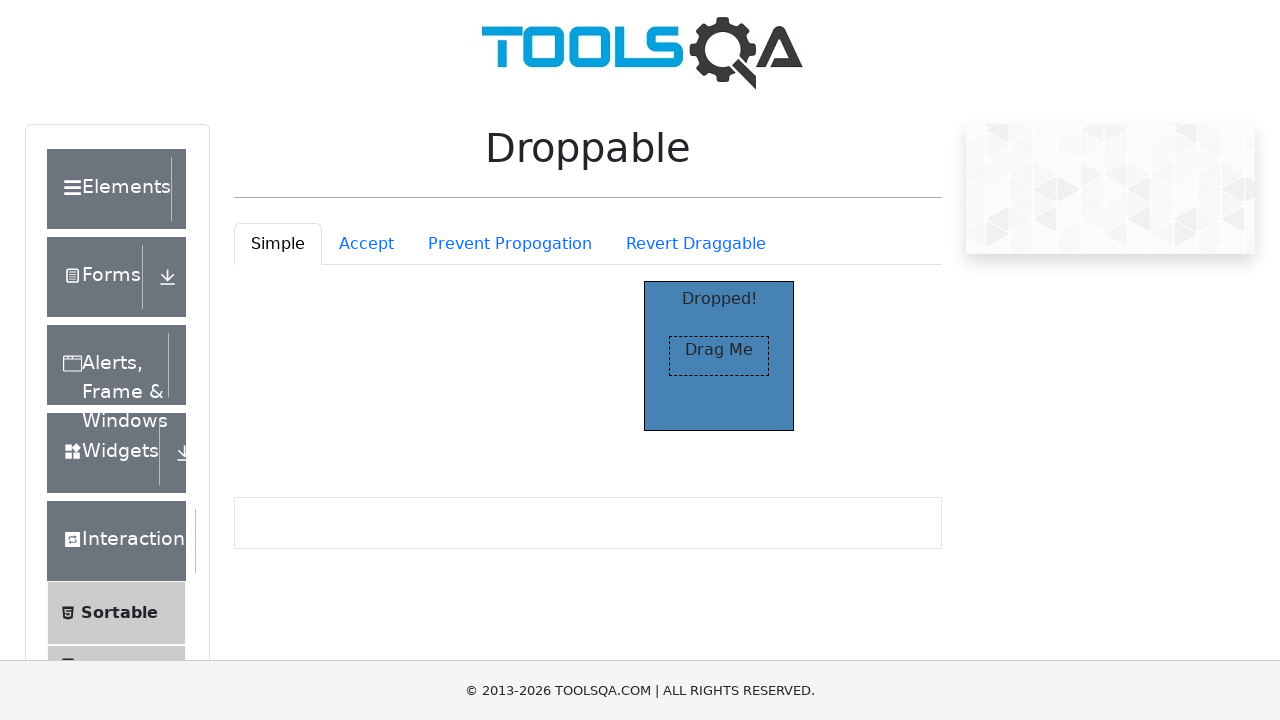

Retrieved drop zone text content
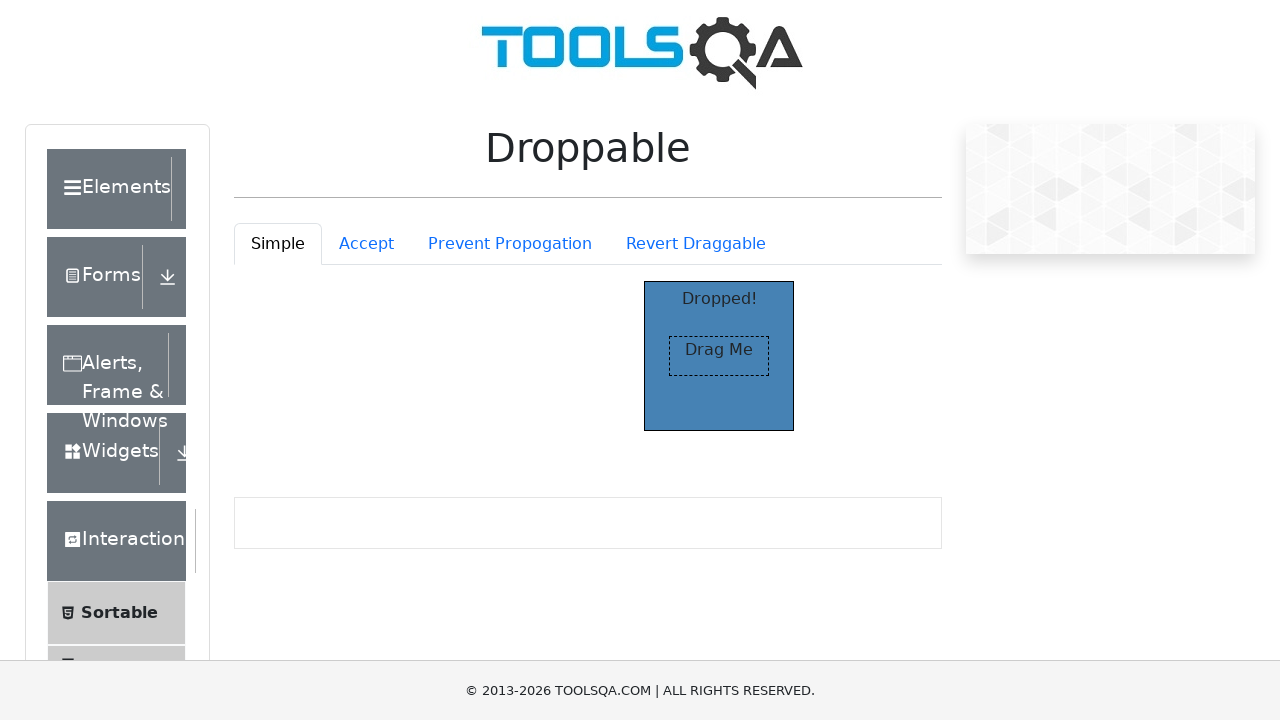

Verified drop zone text is 'Dropped!' - assertion passed
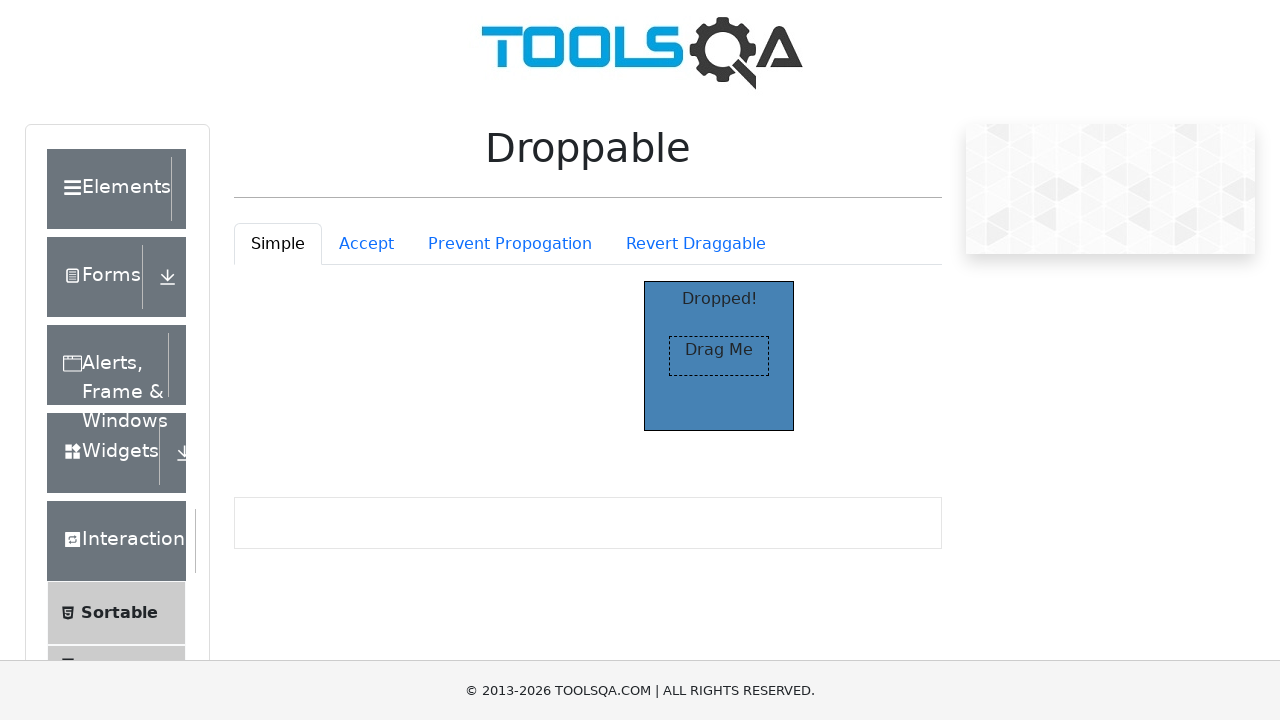

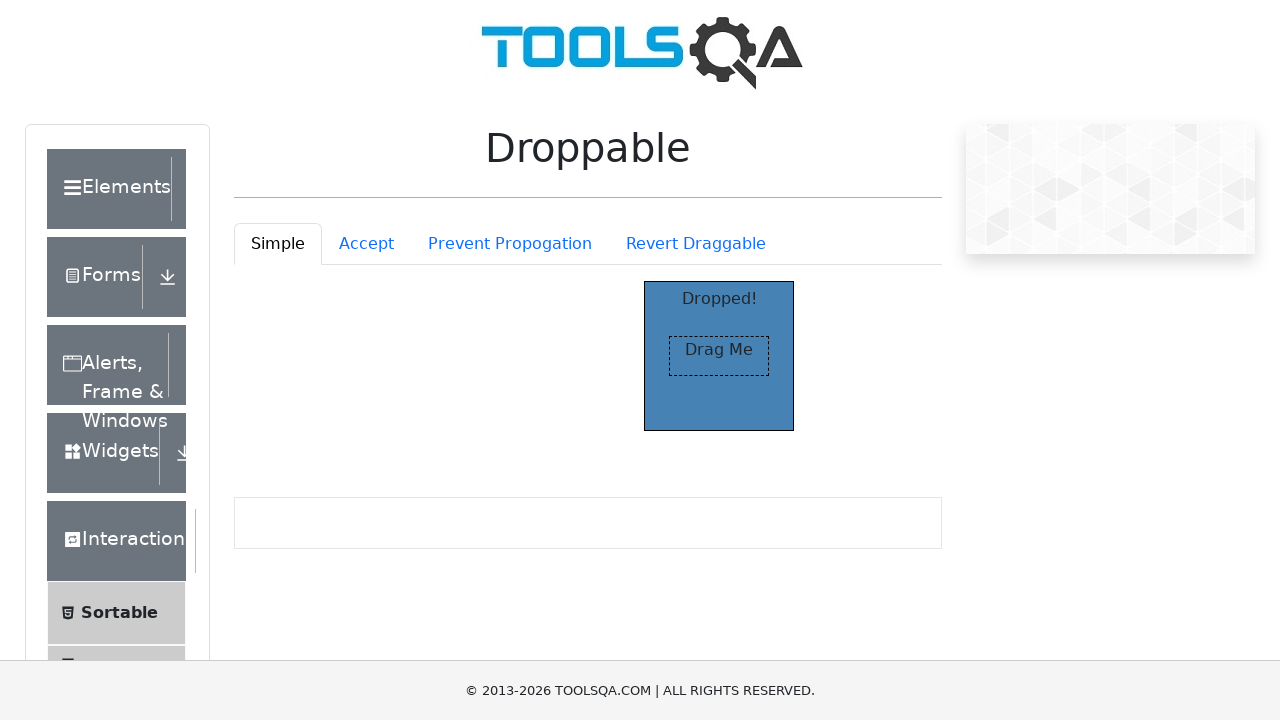